Tests a web form by entering text into a text box and clicking the submit button, then verifying the success message

Starting URL: https://www.selenium.dev/selenium/web/web-form.html

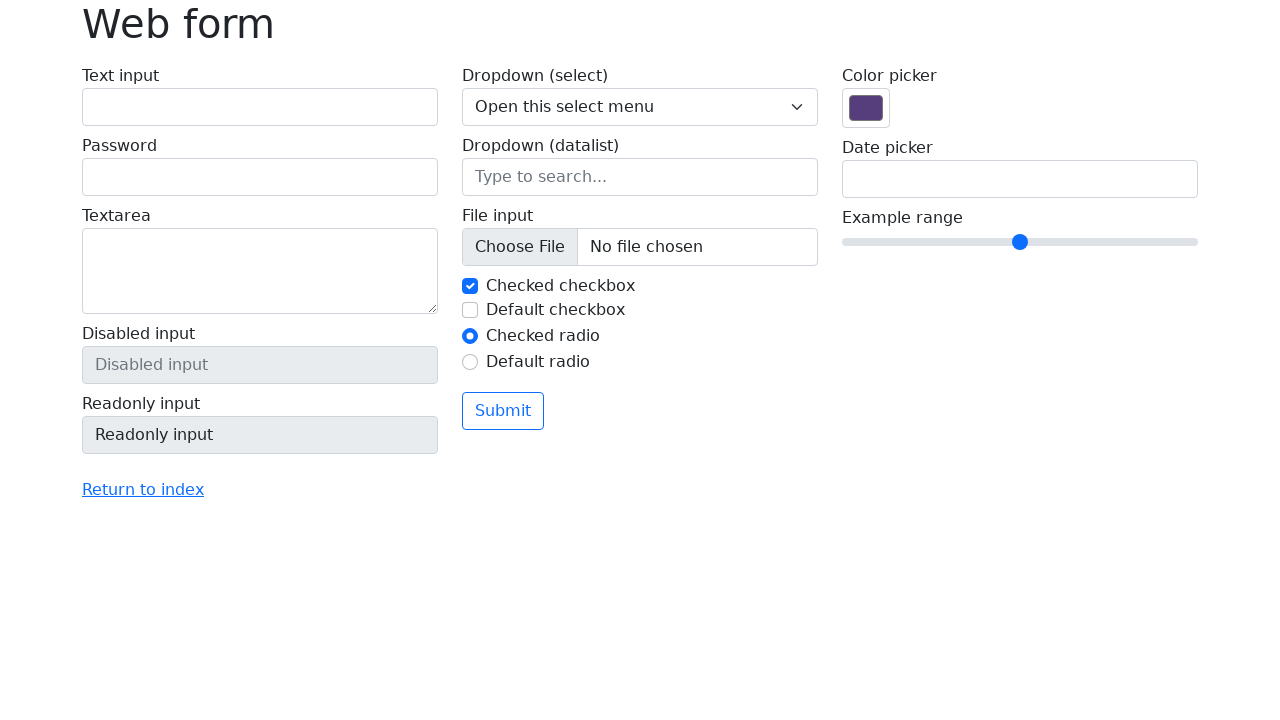

Navigated to Selenium web form test page
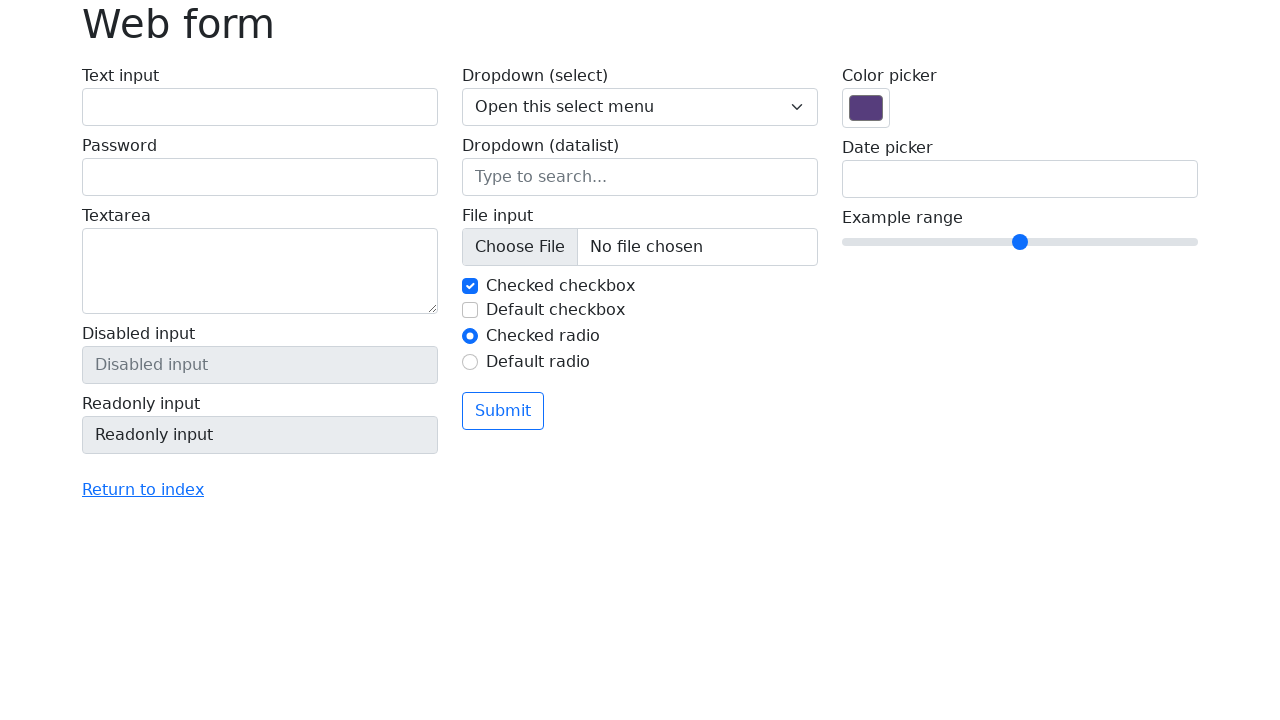

Filled text input field with 'Selenium' on input[name='my-text']
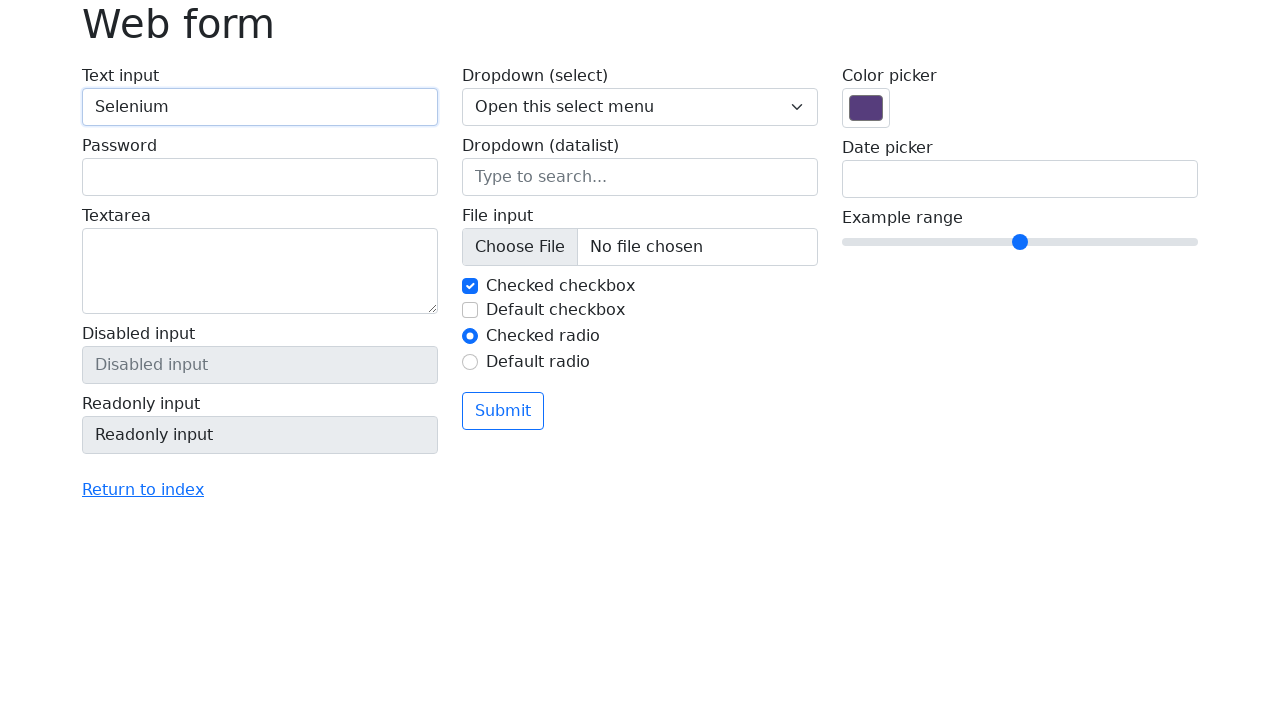

Clicked submit button at (503, 411) on button
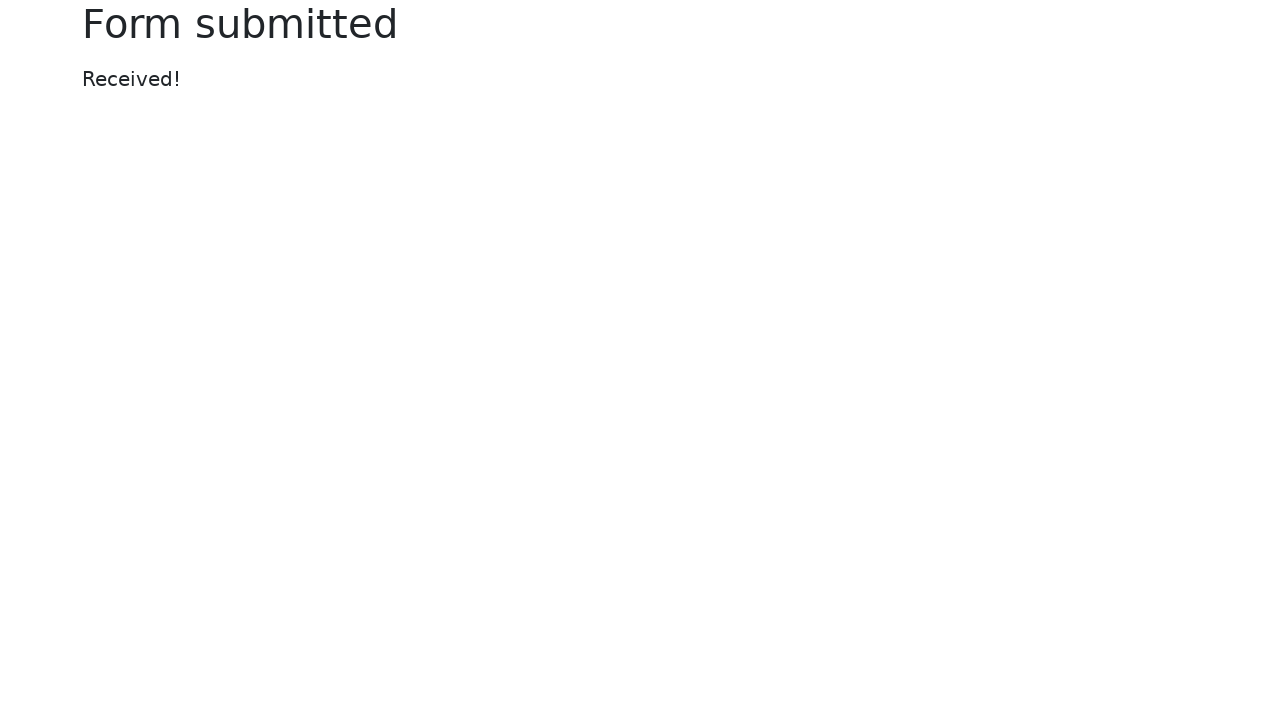

Success message appeared on page
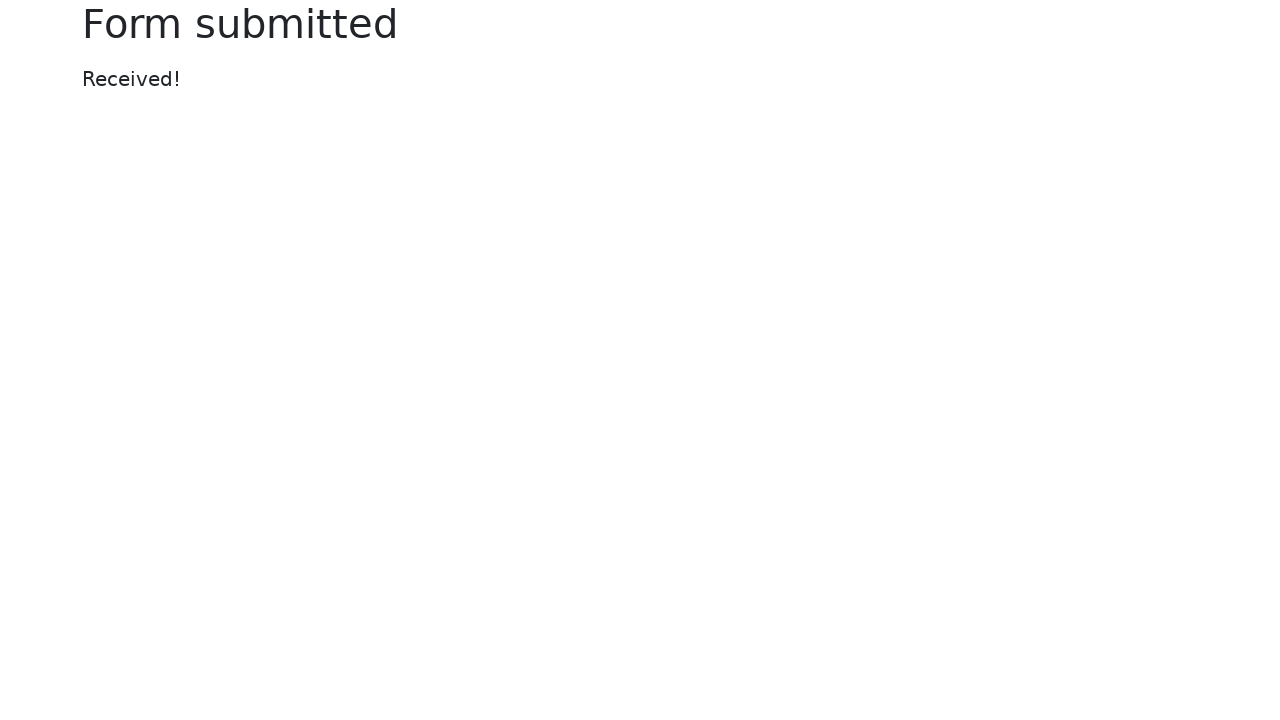

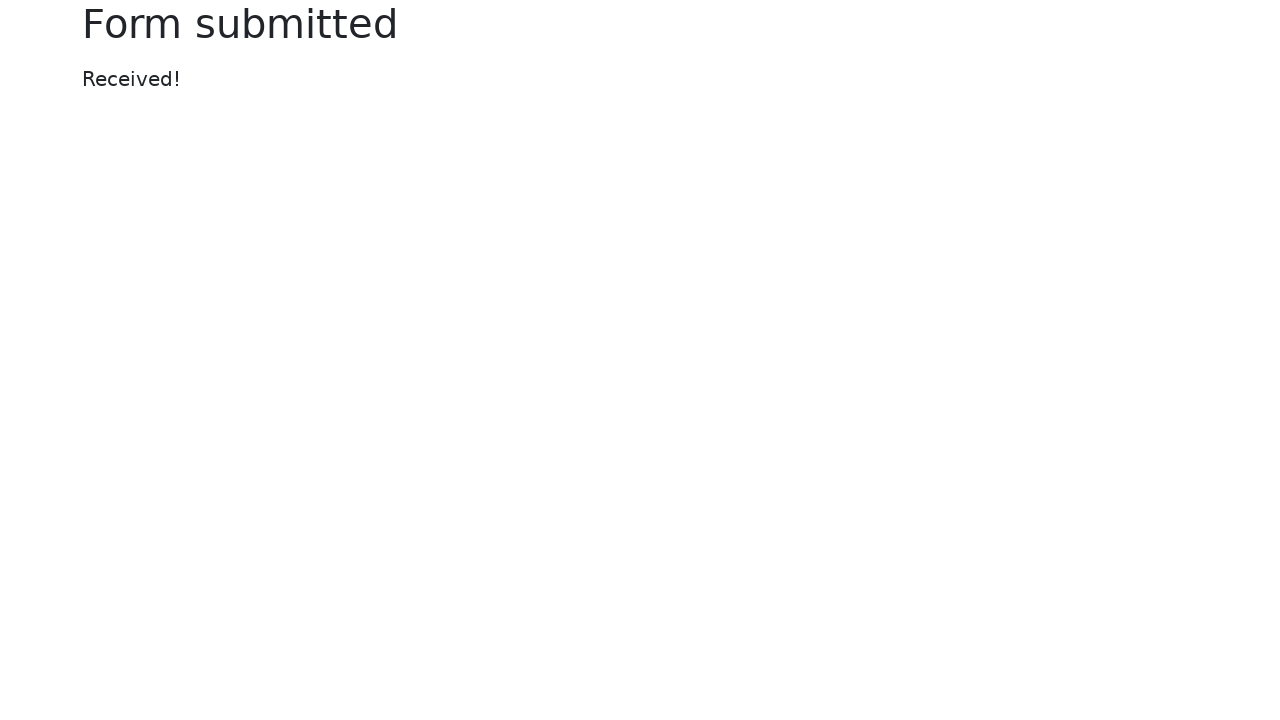